Tests finding and clicking a link by its calculated text value, then fills out a form with personal information (first name, last name, city, country) and submits it.

Starting URL: http://suninjuly.github.io/find_link_text

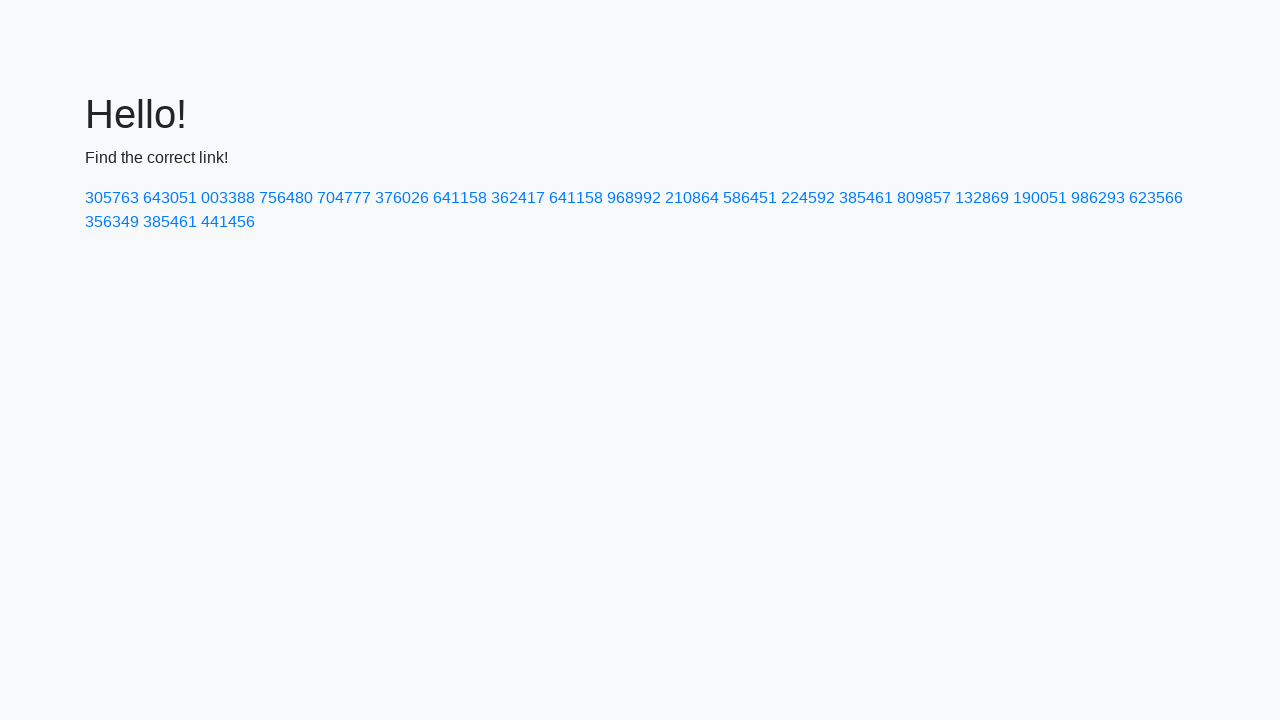

Clicked link with calculated text value: 224592 at (808, 198) on text=224592
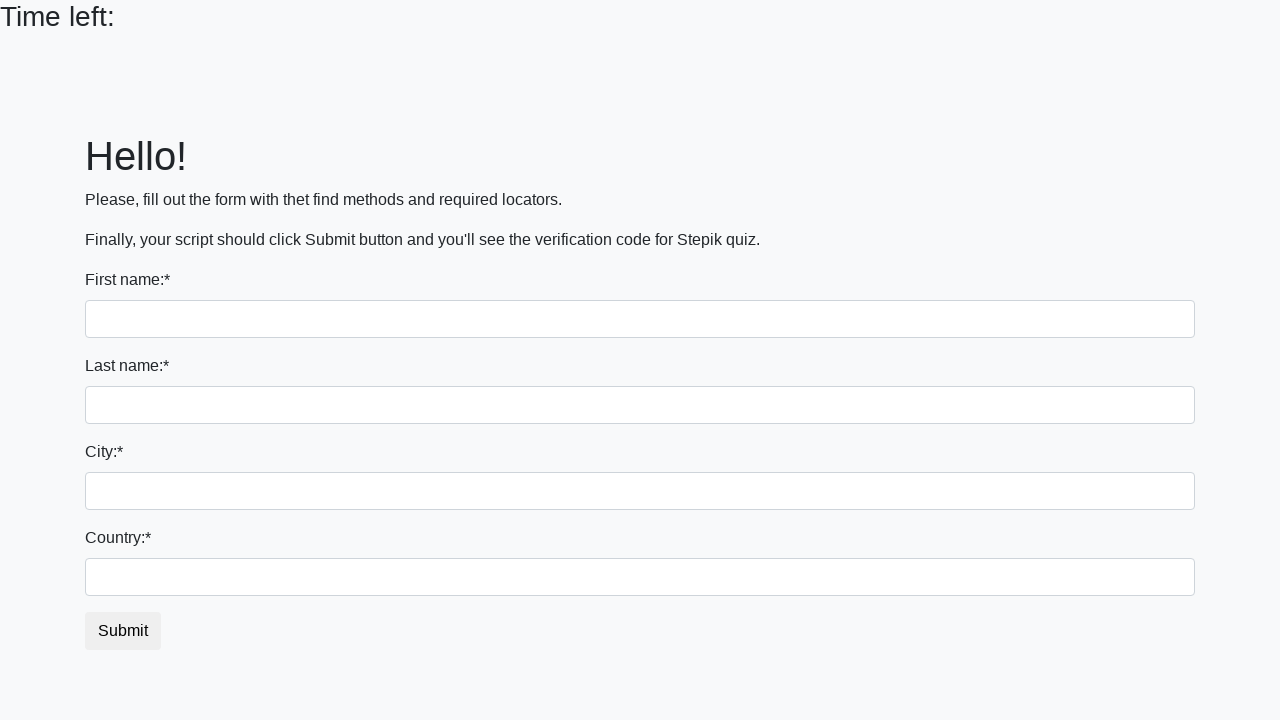

Filled first name field with 'Ivan' on input[name='first_name']
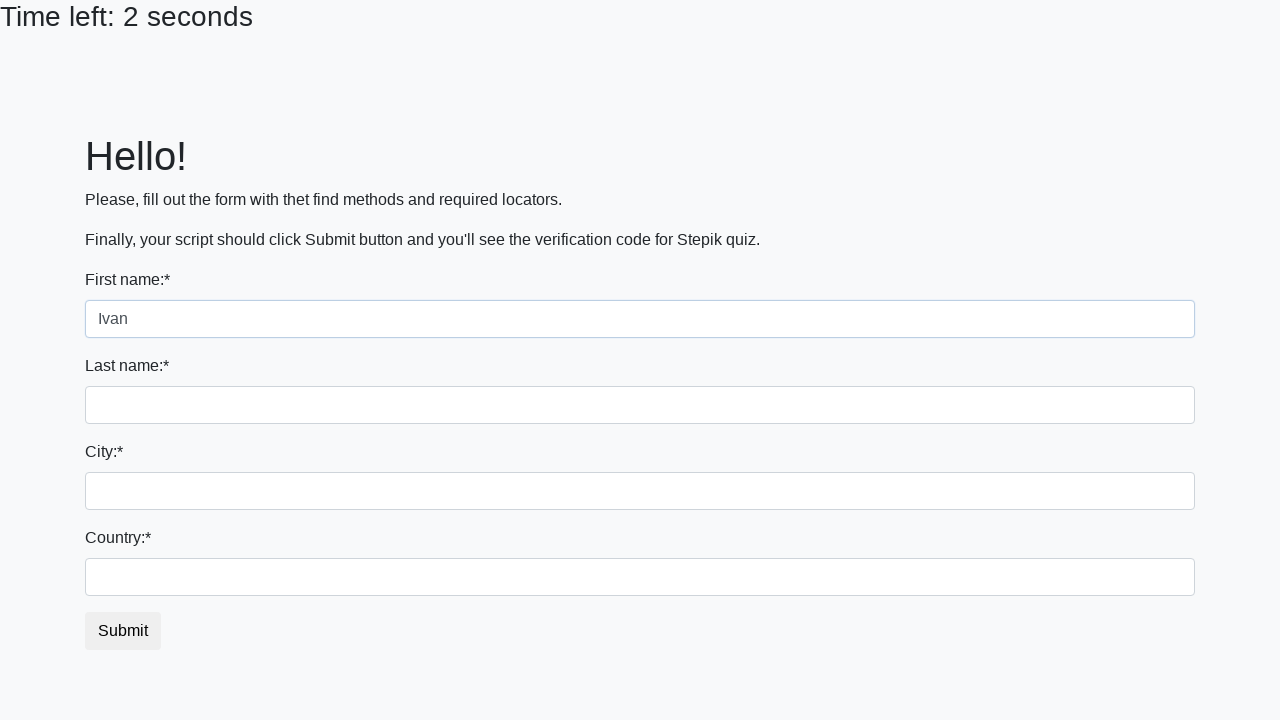

Filled last name field with 'Petrov' on input[name='last_name']
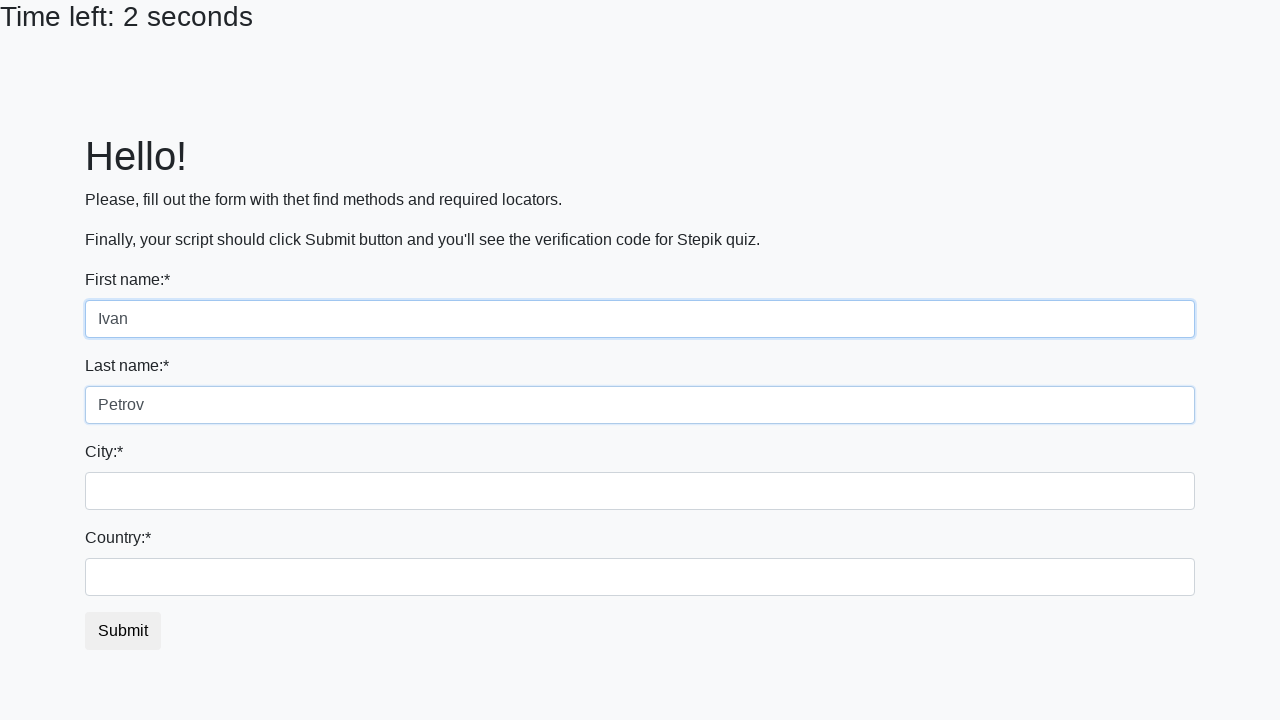

Filled city field with 'Smolensk' on input[name='firstname']
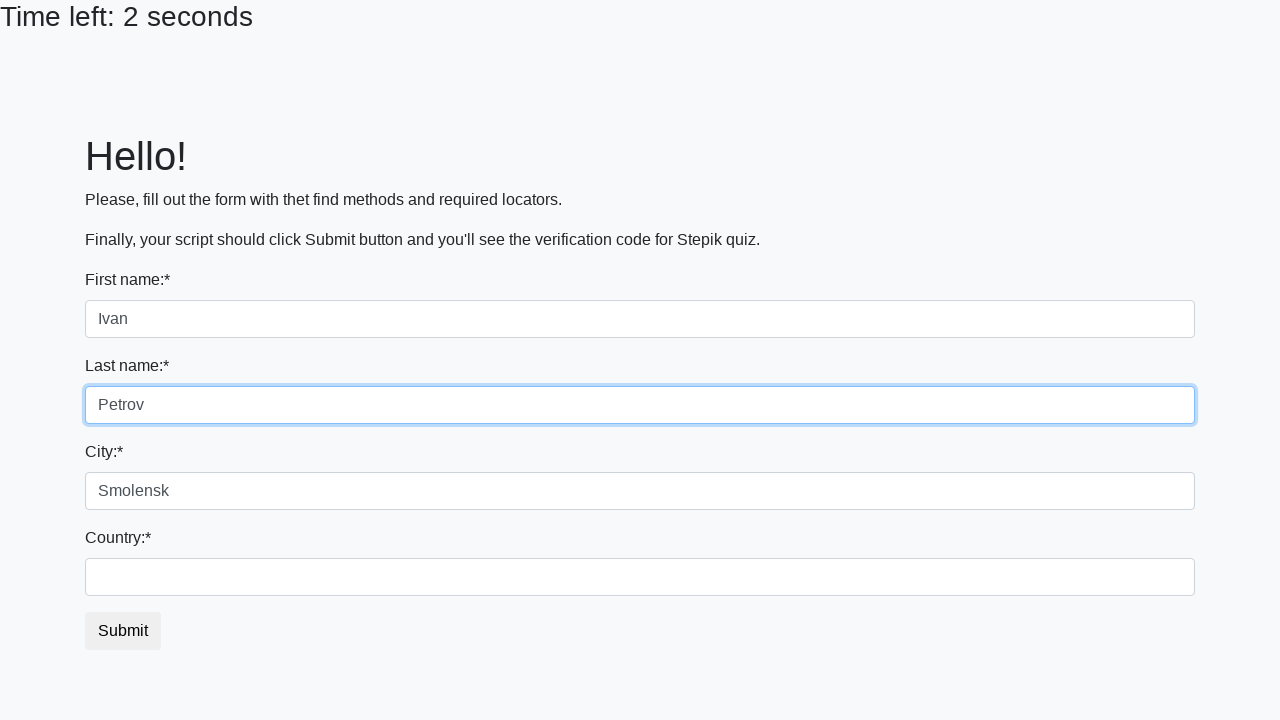

Filled country field with 'Russia' on #country
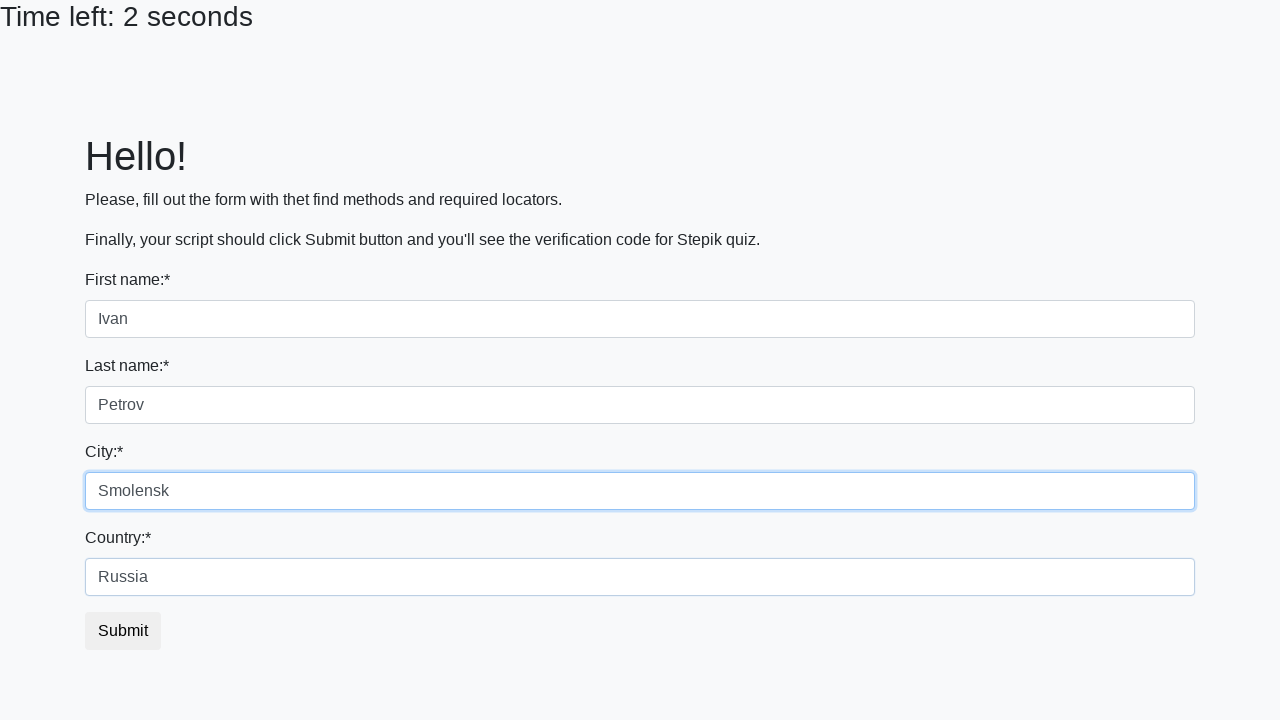

Clicked submit button to submit the form at (123, 631) on .btn.btn-default
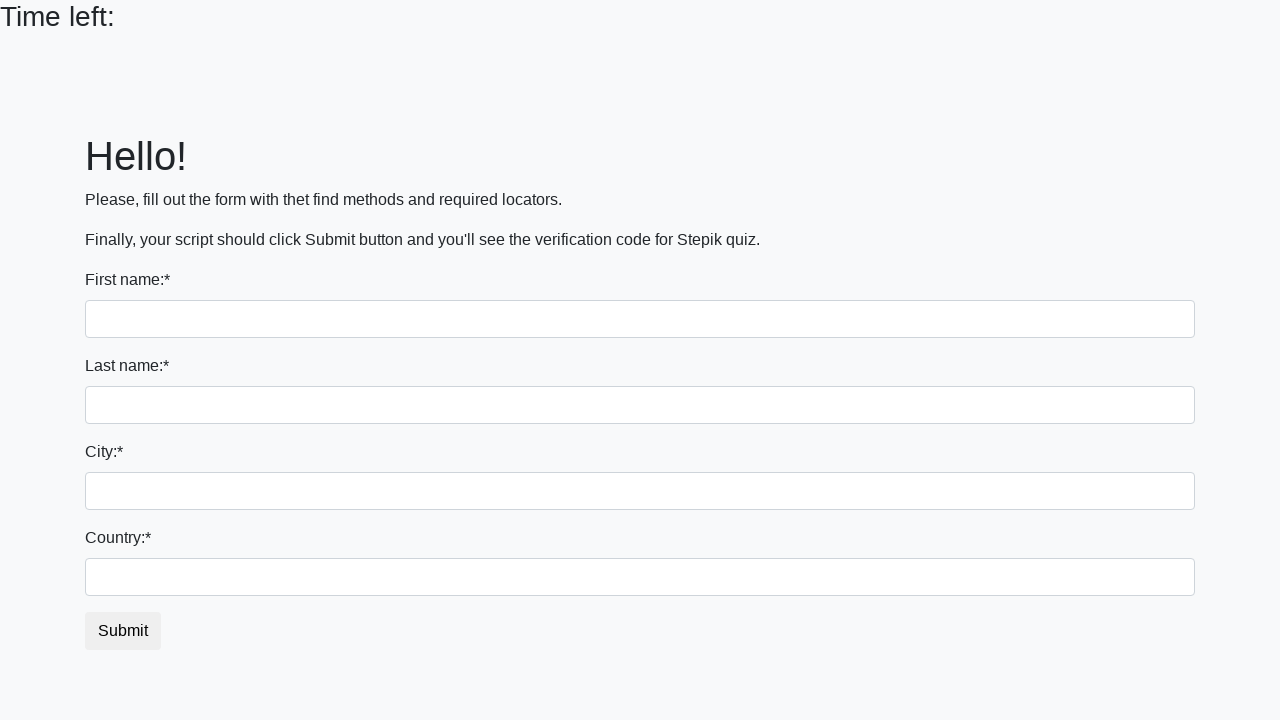

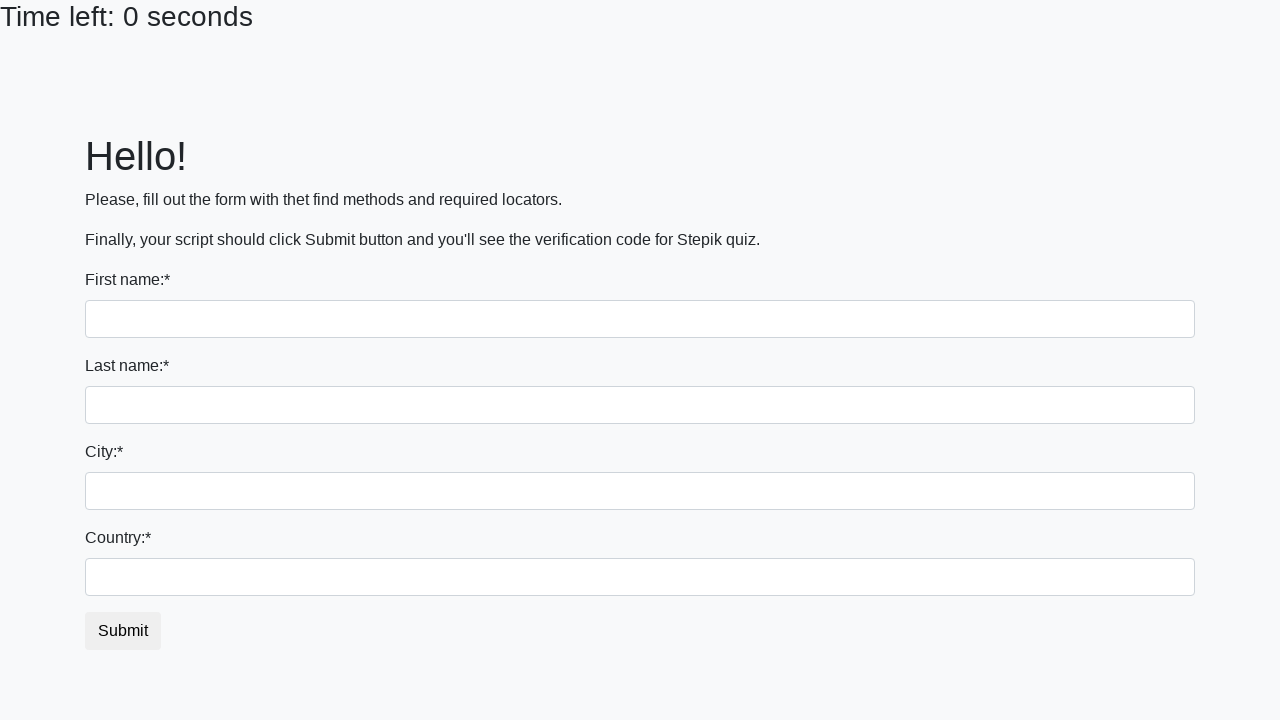